Tests single/dynamic click functionality on the buttons page by clicking a button and verifying the expected message appears

Starting URL: https://demoqa.com/

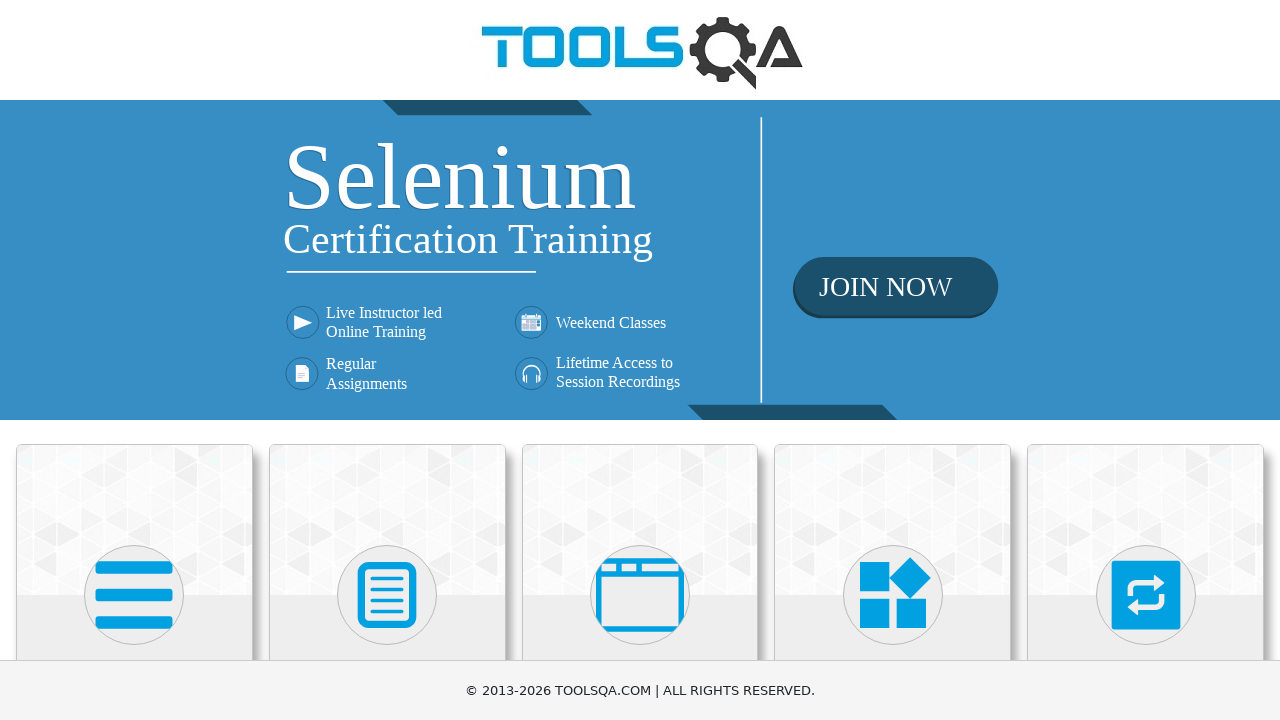

Clicked on Elements card at (134, 520) on div.card:has-text('Elements')
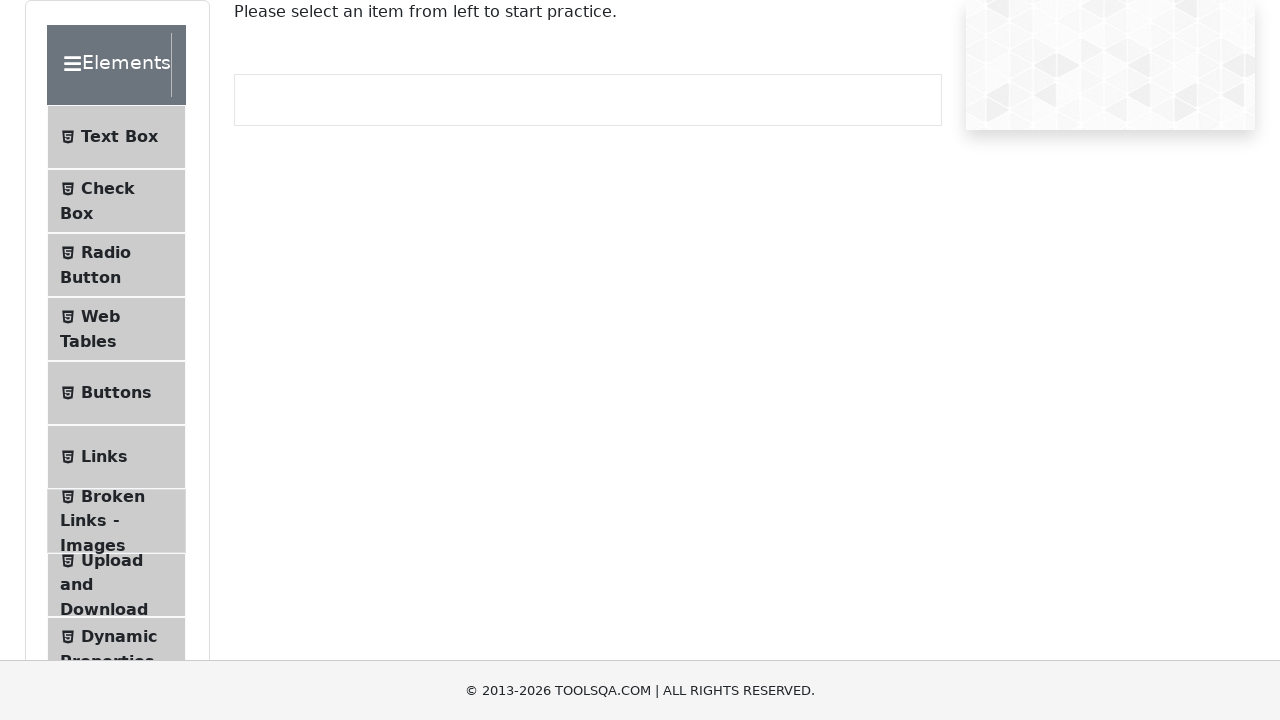

Clicked on Buttons menu item at (116, 393) on span:has-text('Buttons')
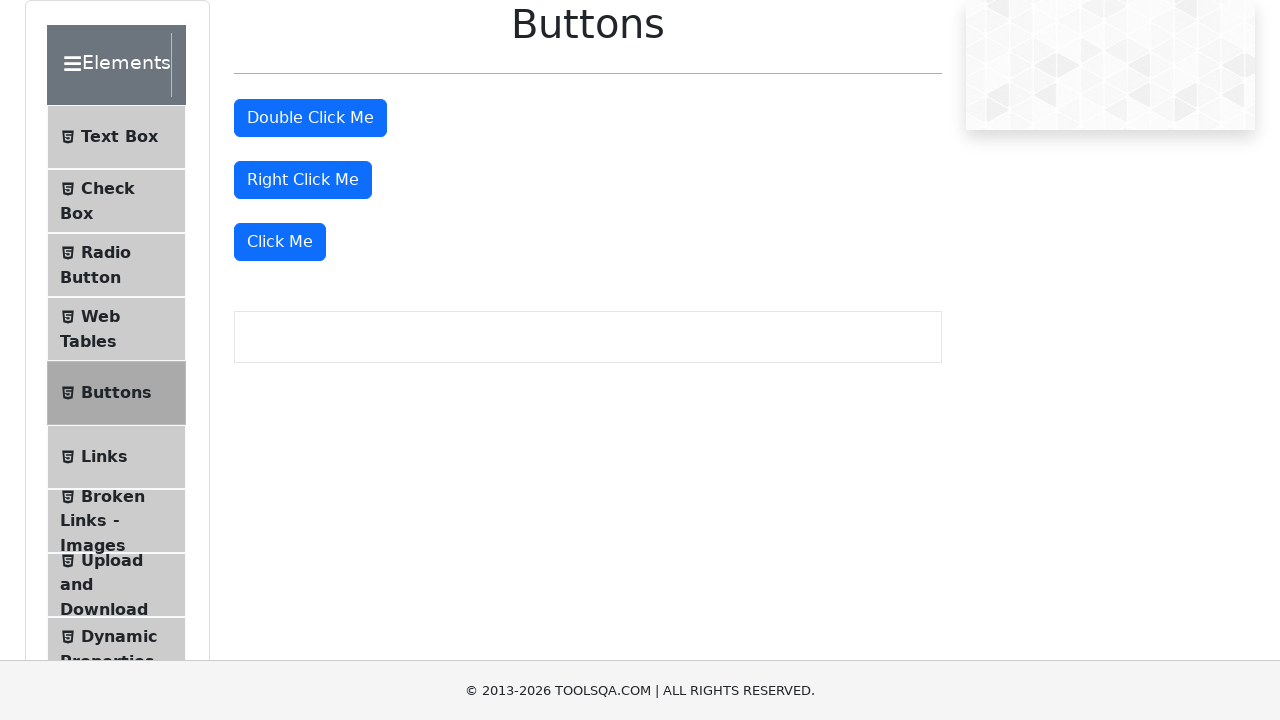

Clicked the dynamic click button at (280, 242) on button:has-text('Click Me') >> nth=-1
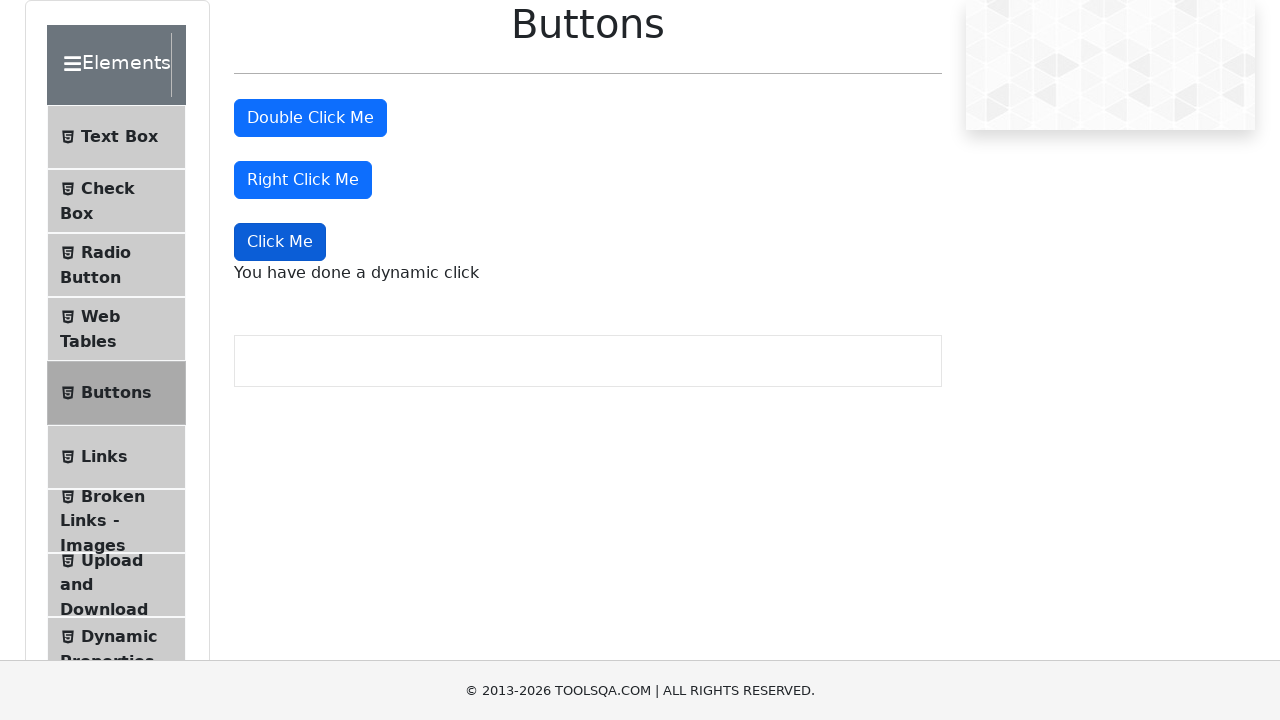

Dynamic click message element loaded
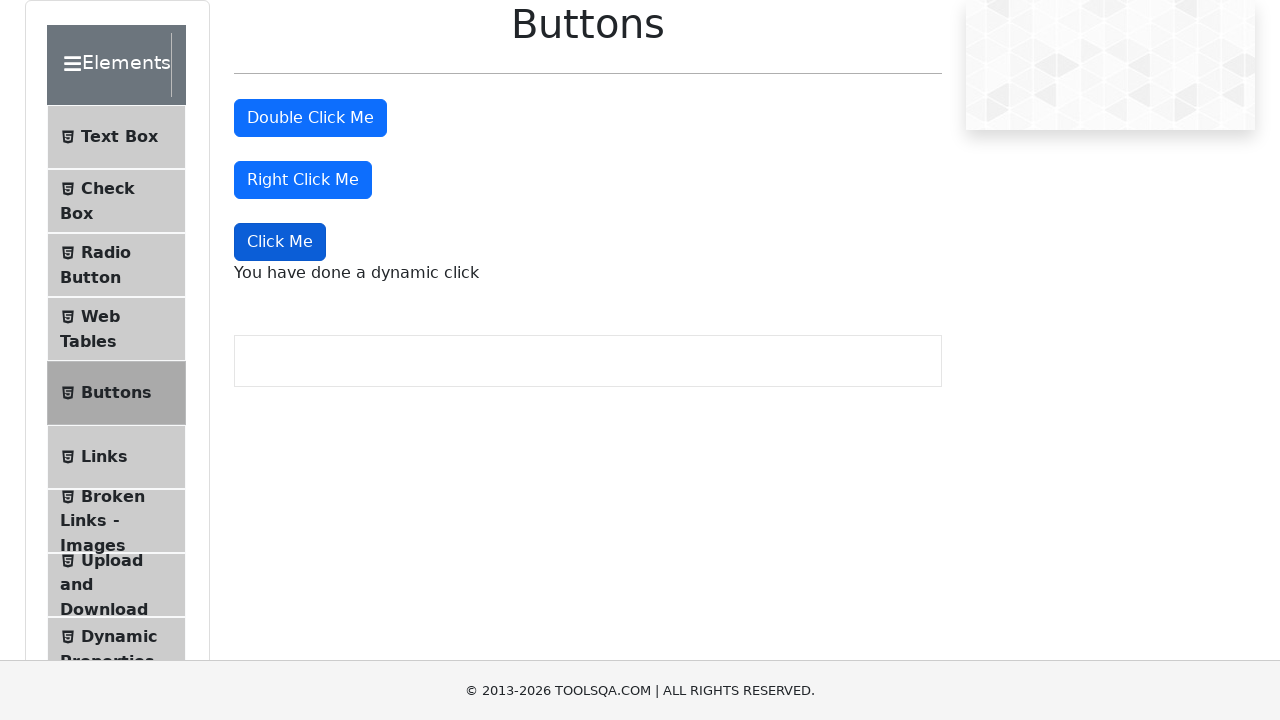

Verified dynamic click message is displayed
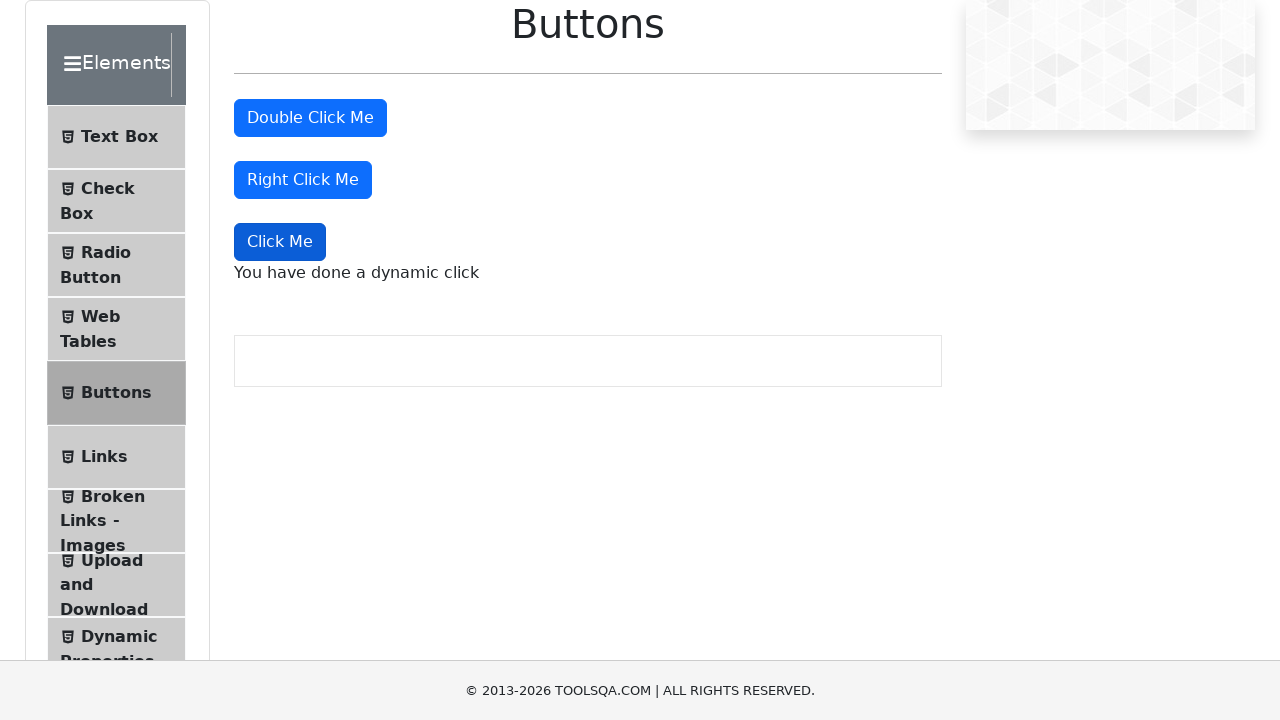

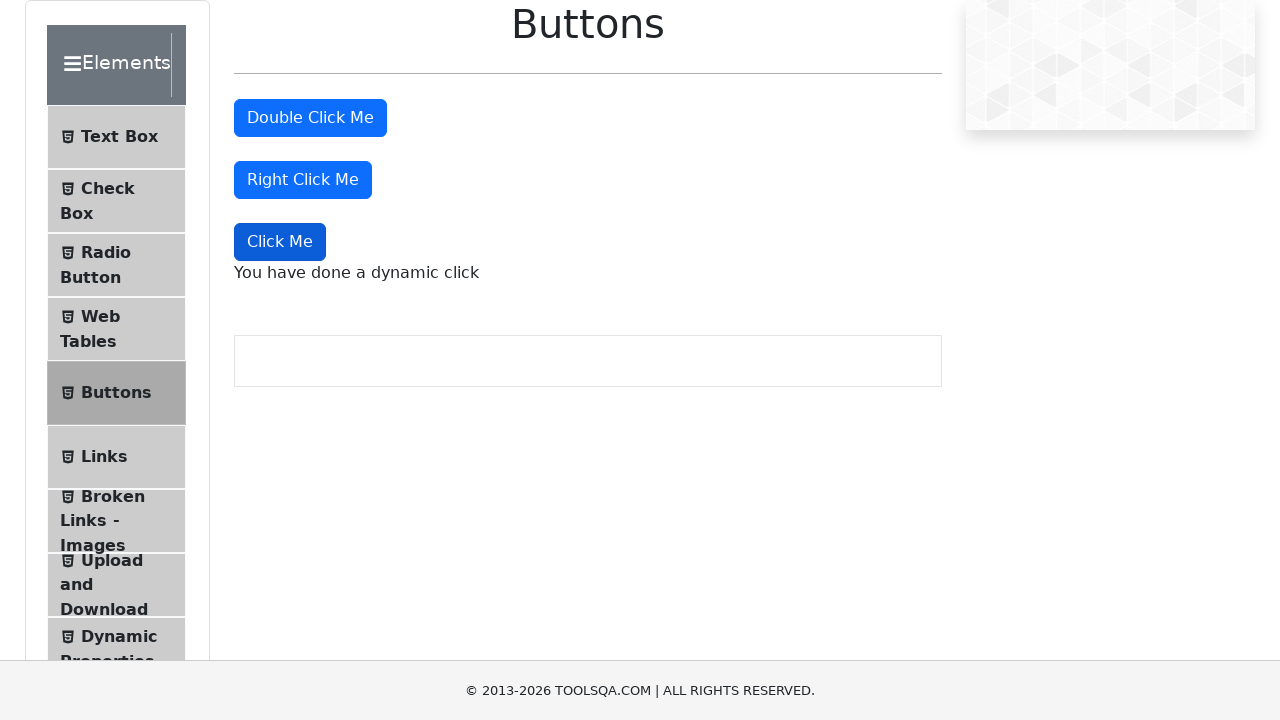